Tests entering a name and triggering a confirm alert dialog, then accepting it

Starting URL: https://www.rahulshettyacademy.com/AutomationPractice/

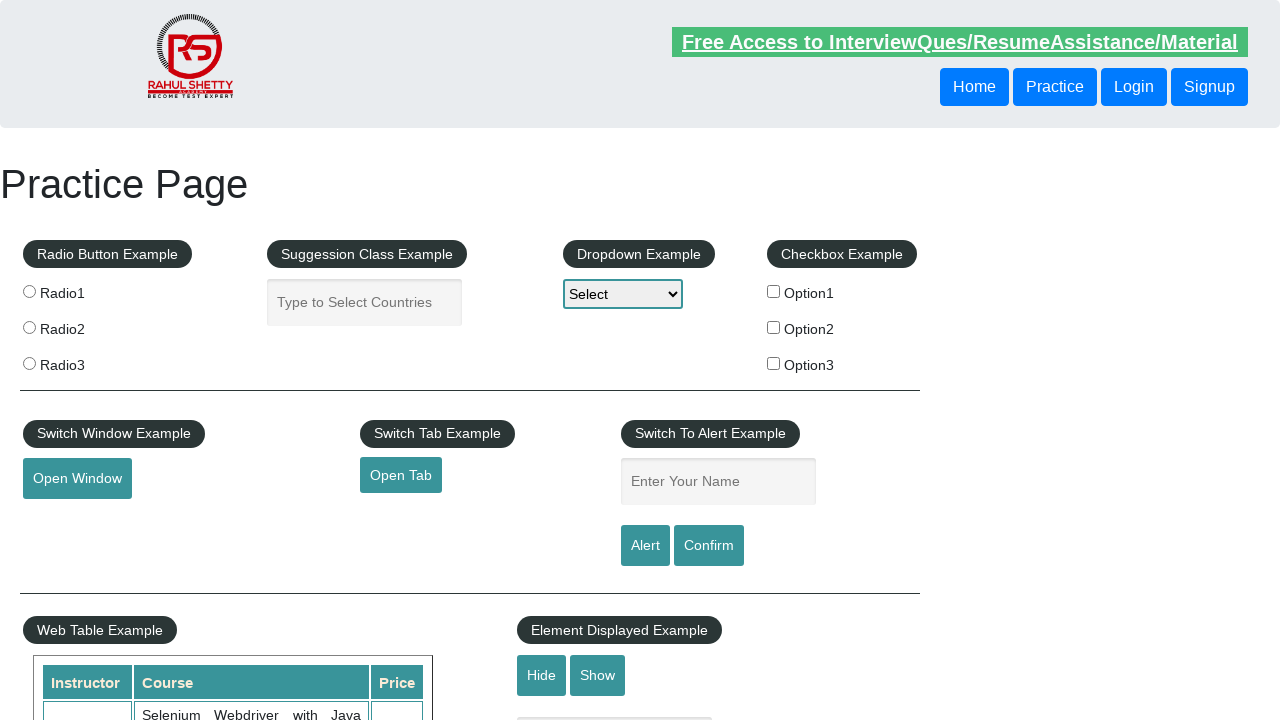

Set up dialog handler to accept all alerts
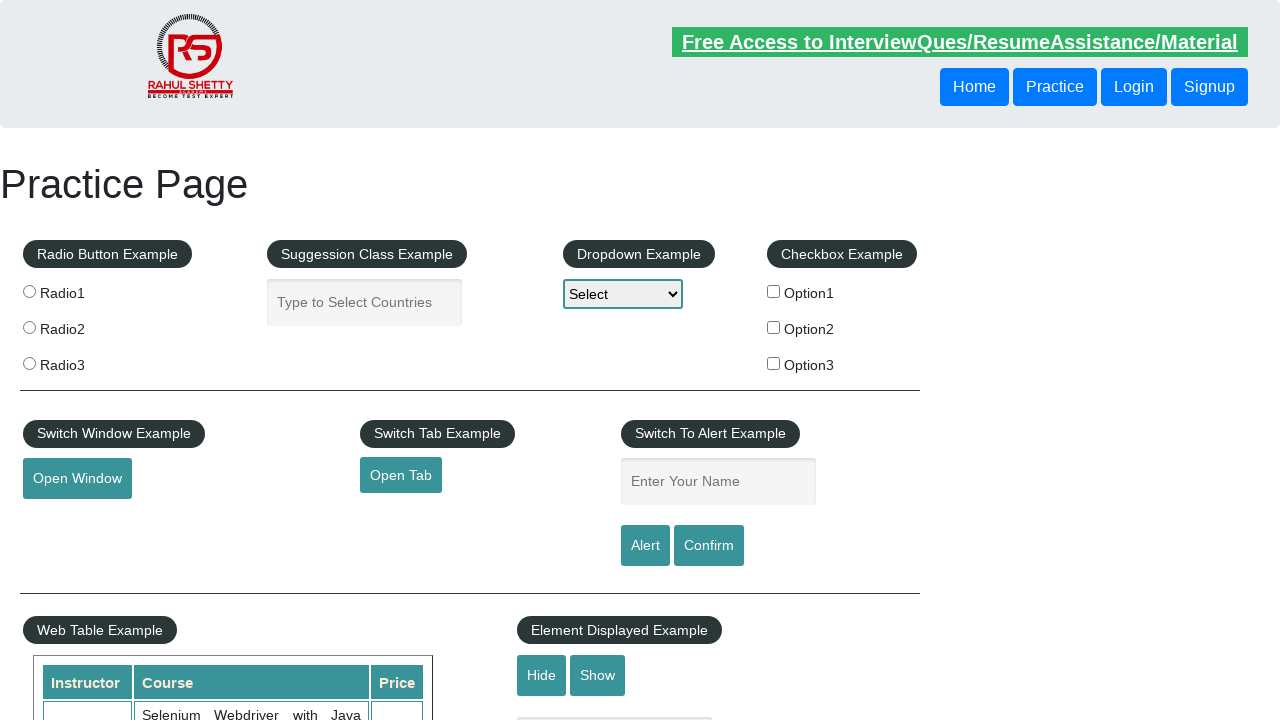

Entered name 'usha' in the name input field on #name
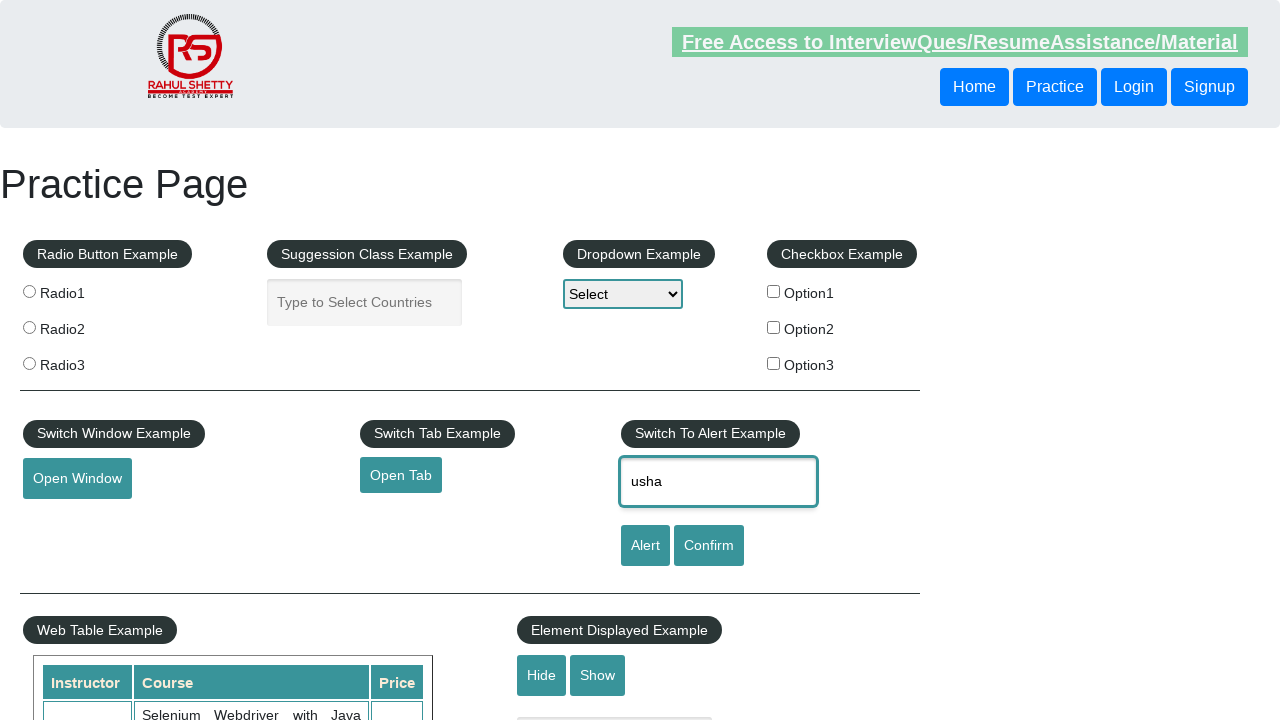

Clicked confirm button to trigger alert dialog at (709, 546) on #confirmbtn
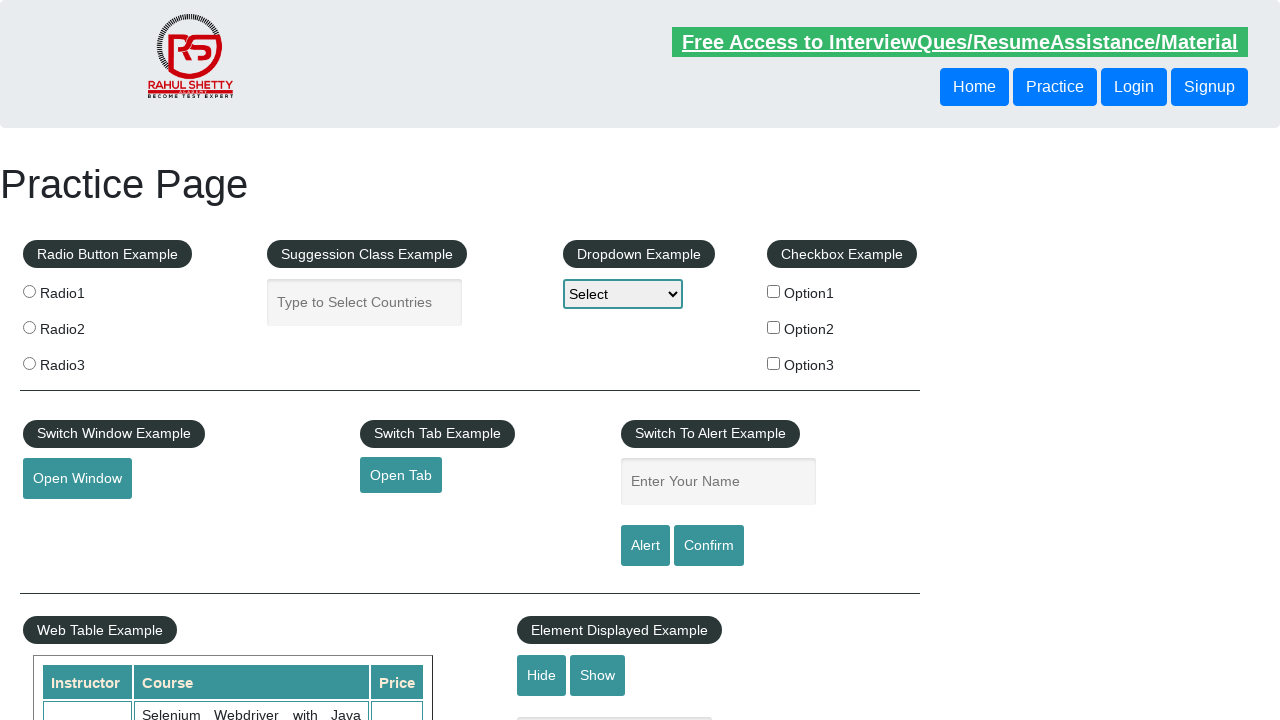

Waited for alert to be handled and processed
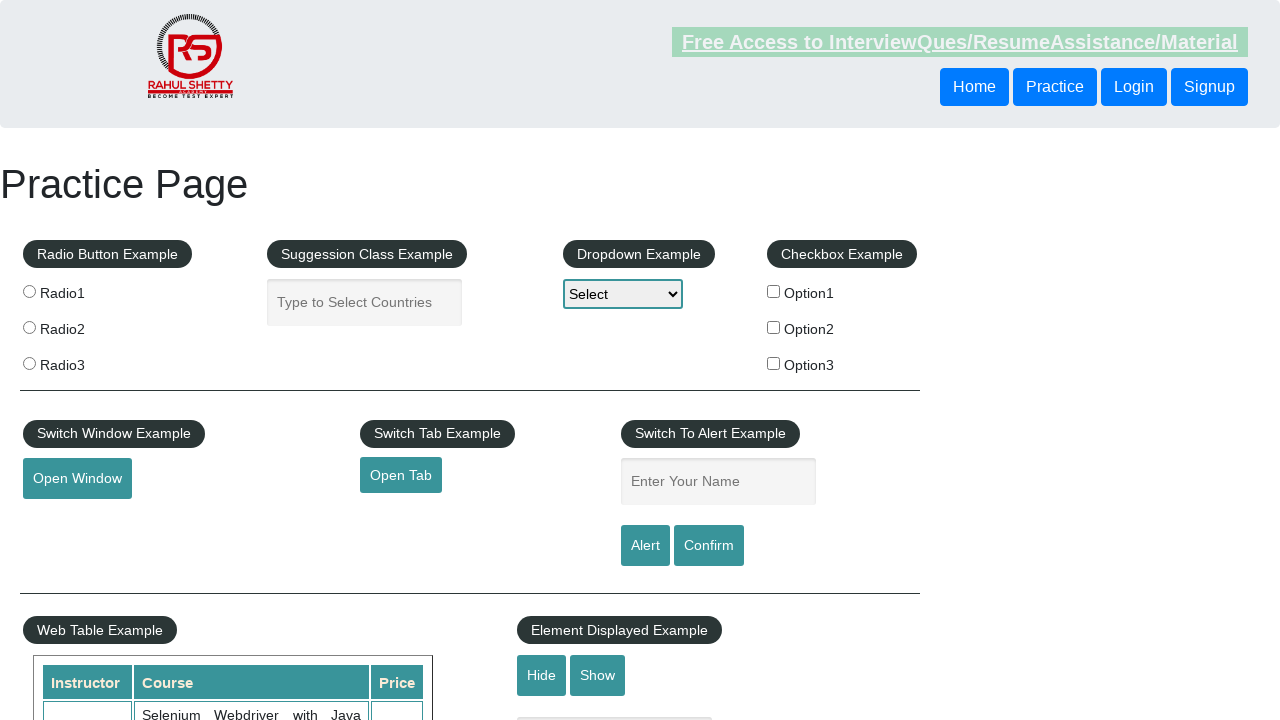

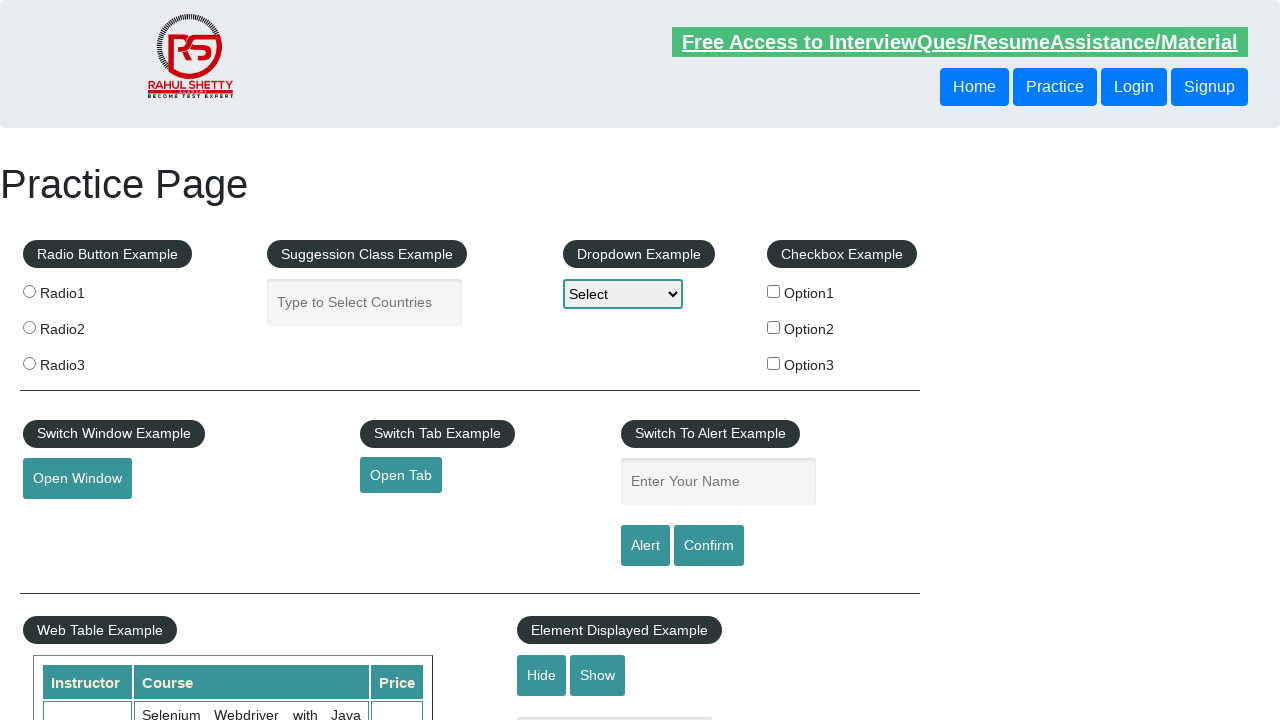